Tests finding an element that becomes visible after clicking a start button, verifying dynamic content unhiding works correctly.

Starting URL: http://the-internet.herokuapp.com/dynamic_loading/1

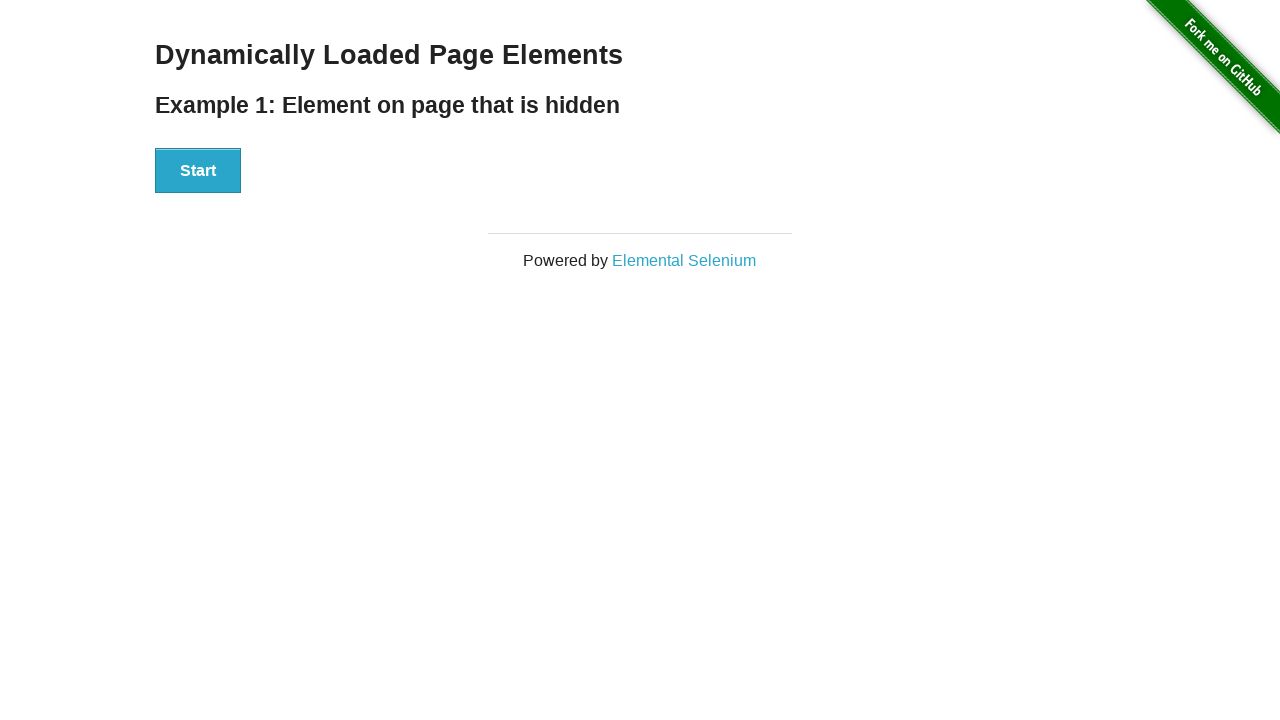

Navigated to dynamic loading test page
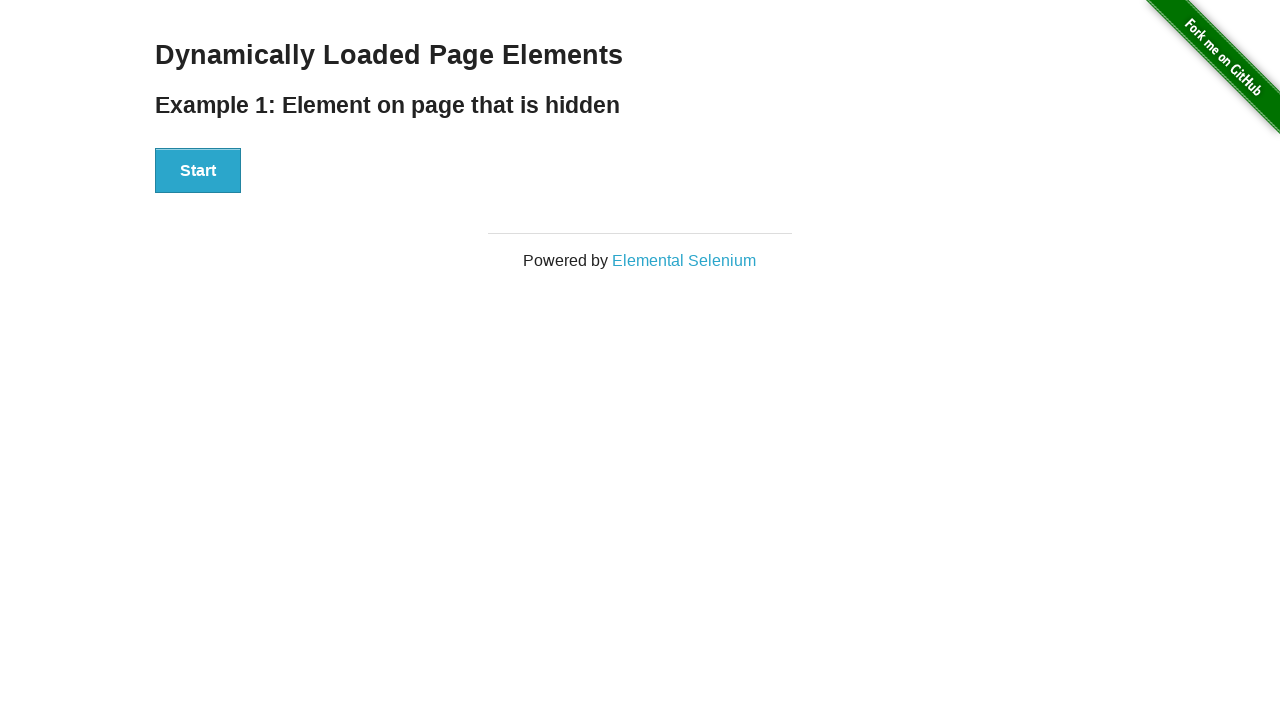

Clicked the Start button to trigger dynamic content loading at (198, 171) on #start button
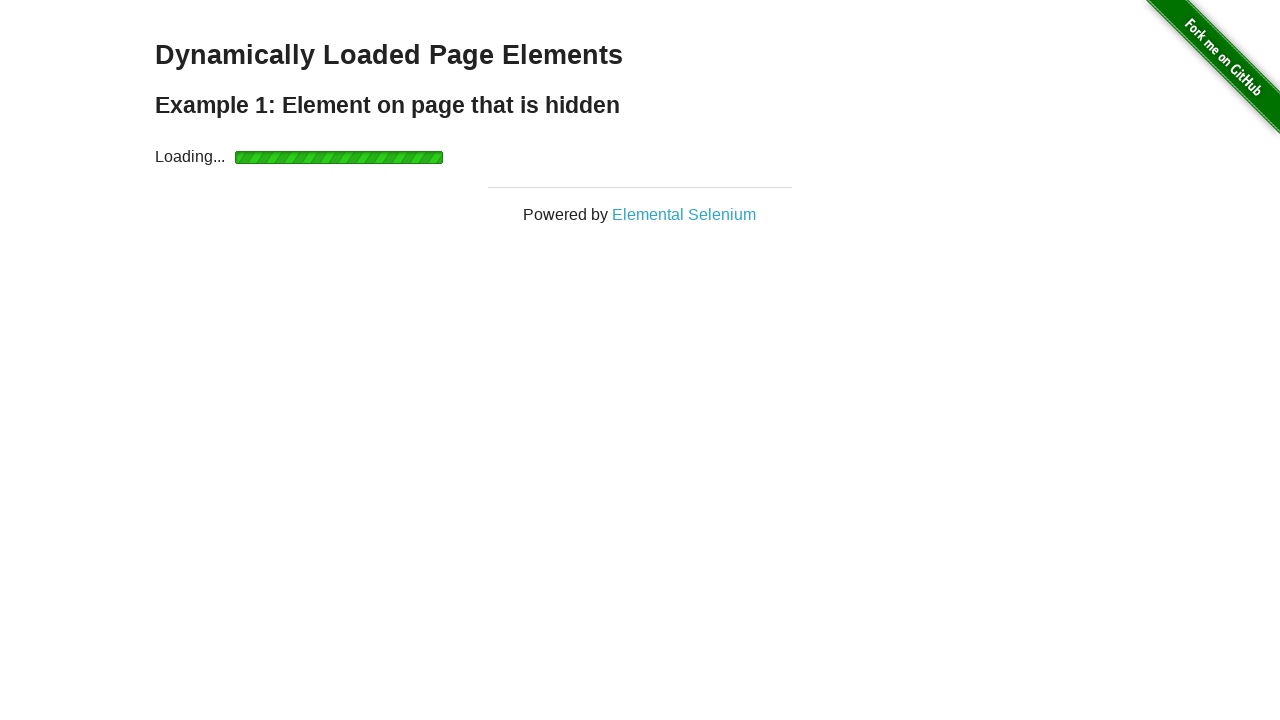

Verified that the 'Hello World' message became visible after dynamic loading completed
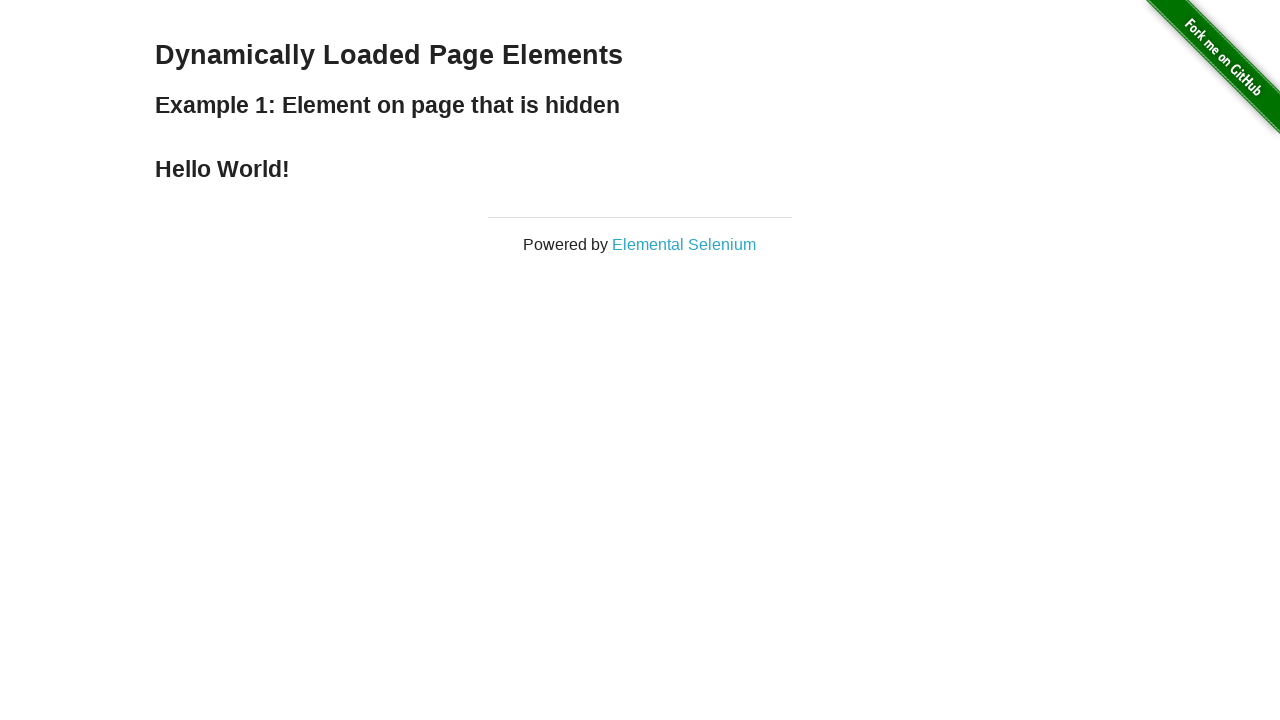

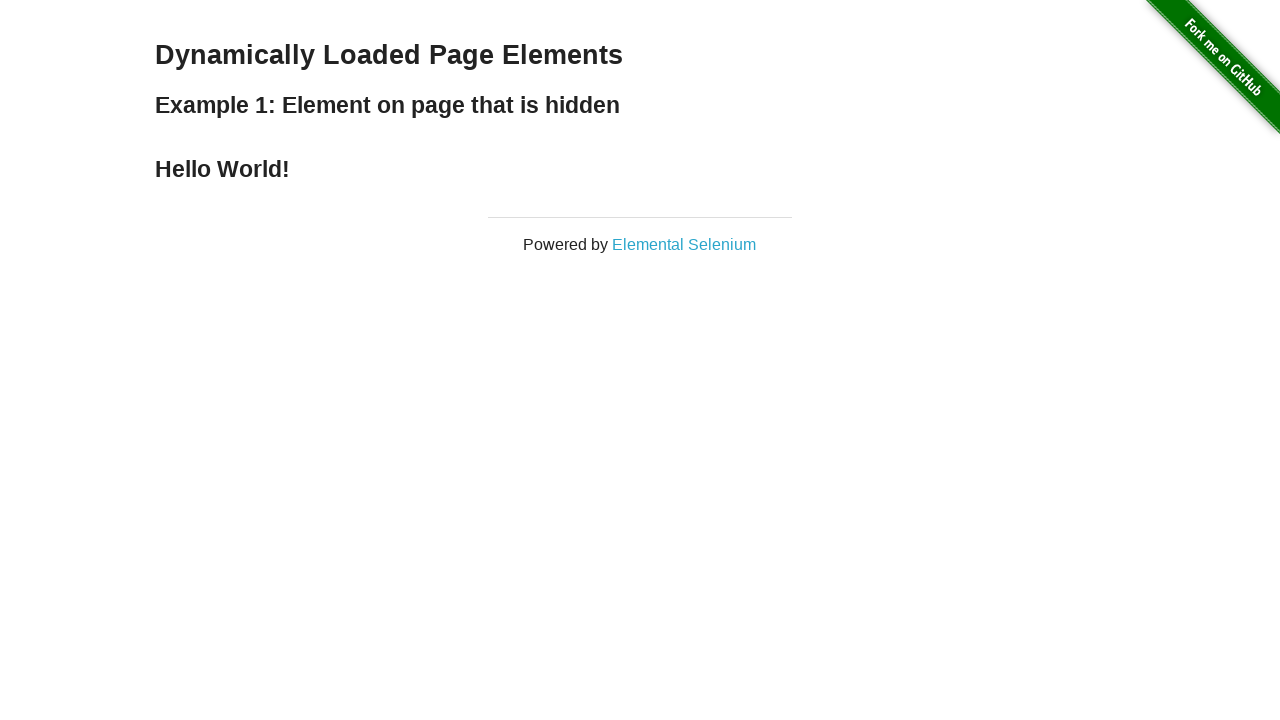